Demonstrates XPath conditions (and, or, not operators) by locating input elements on a form page using various XPath expressions and highlighting them to verify the selectors work correctly.

Starting URL: https://www.hyrtutorials.com/p/add-padding-to-containers.html

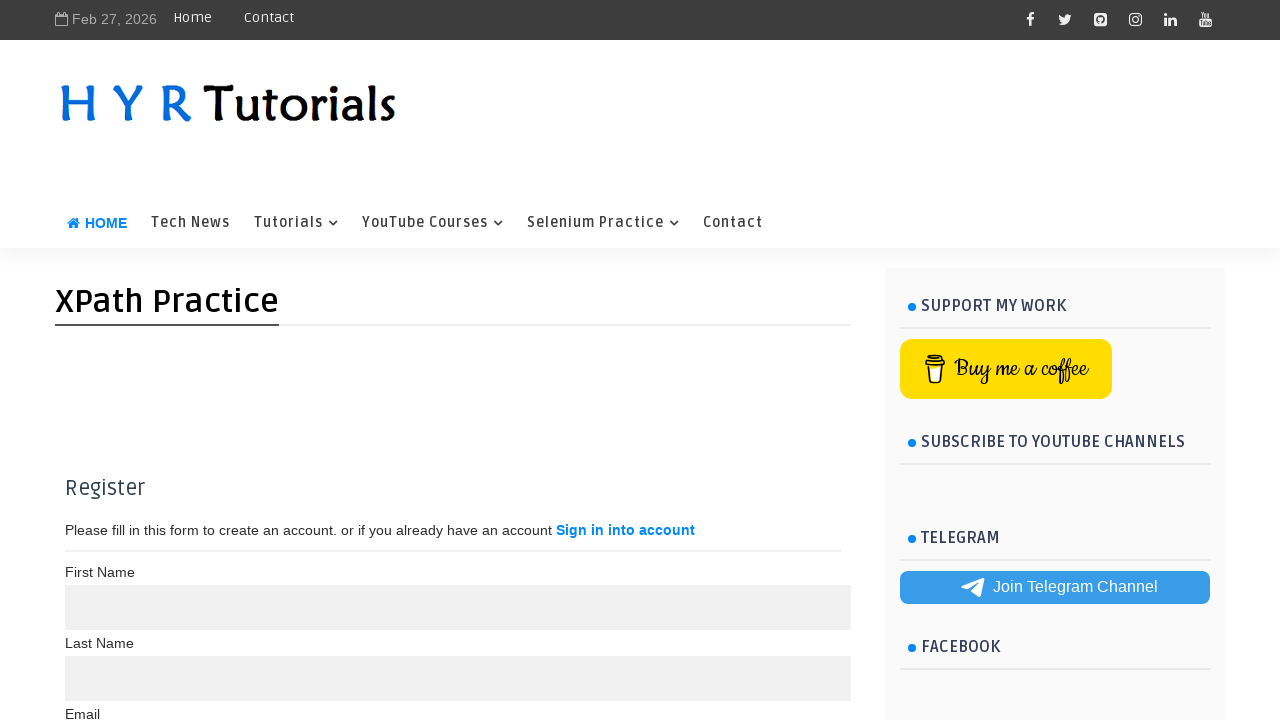

Navigated to contacts app home page
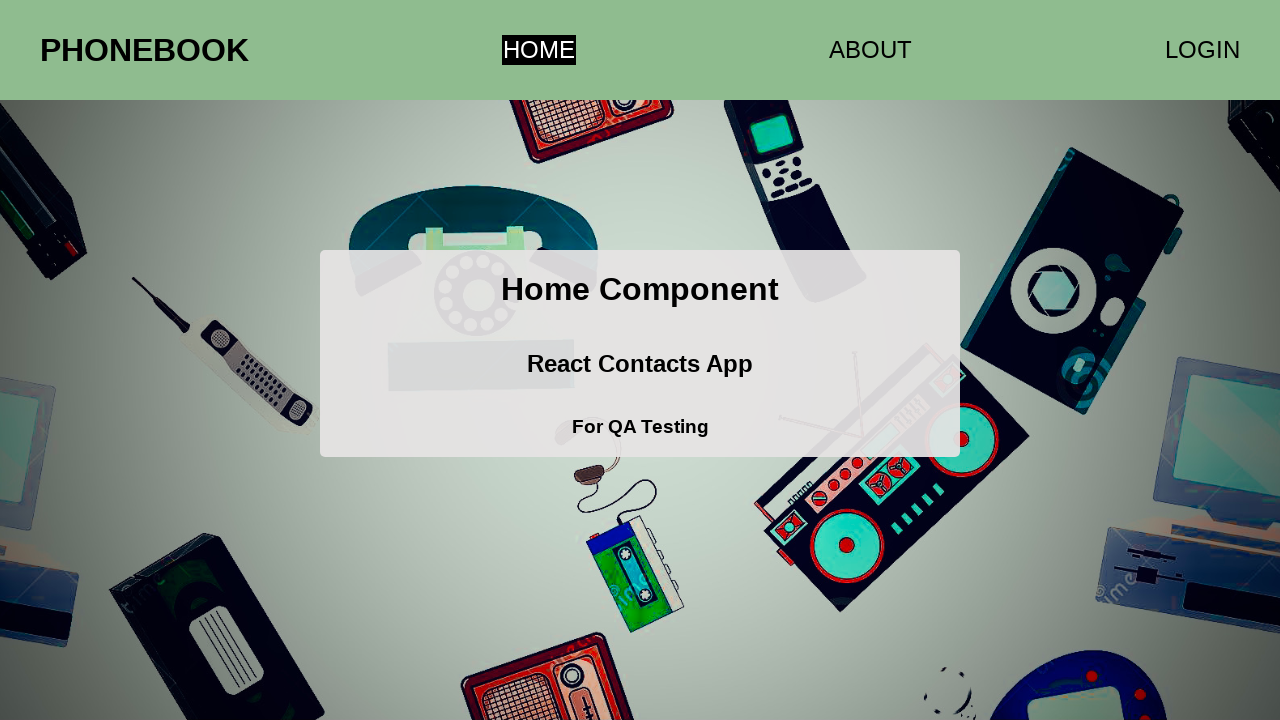

Navigated back in browser history
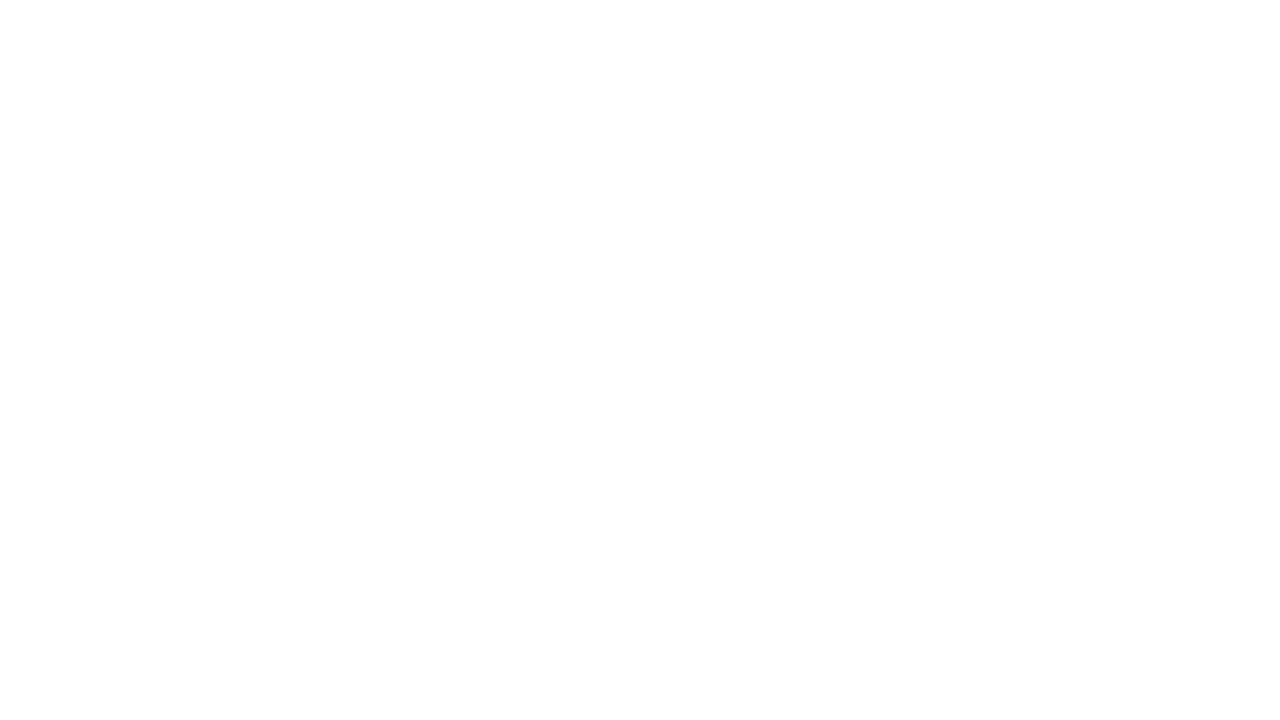

Navigated forward in browser history
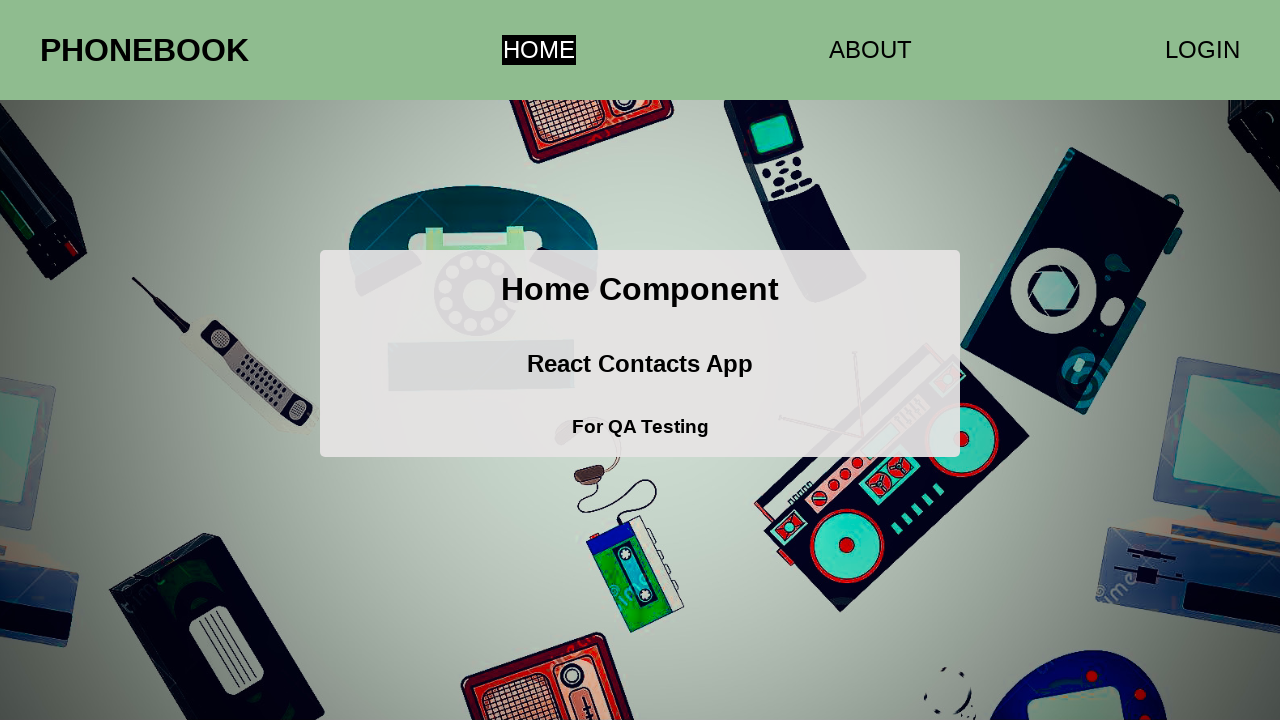

Refreshed the current page
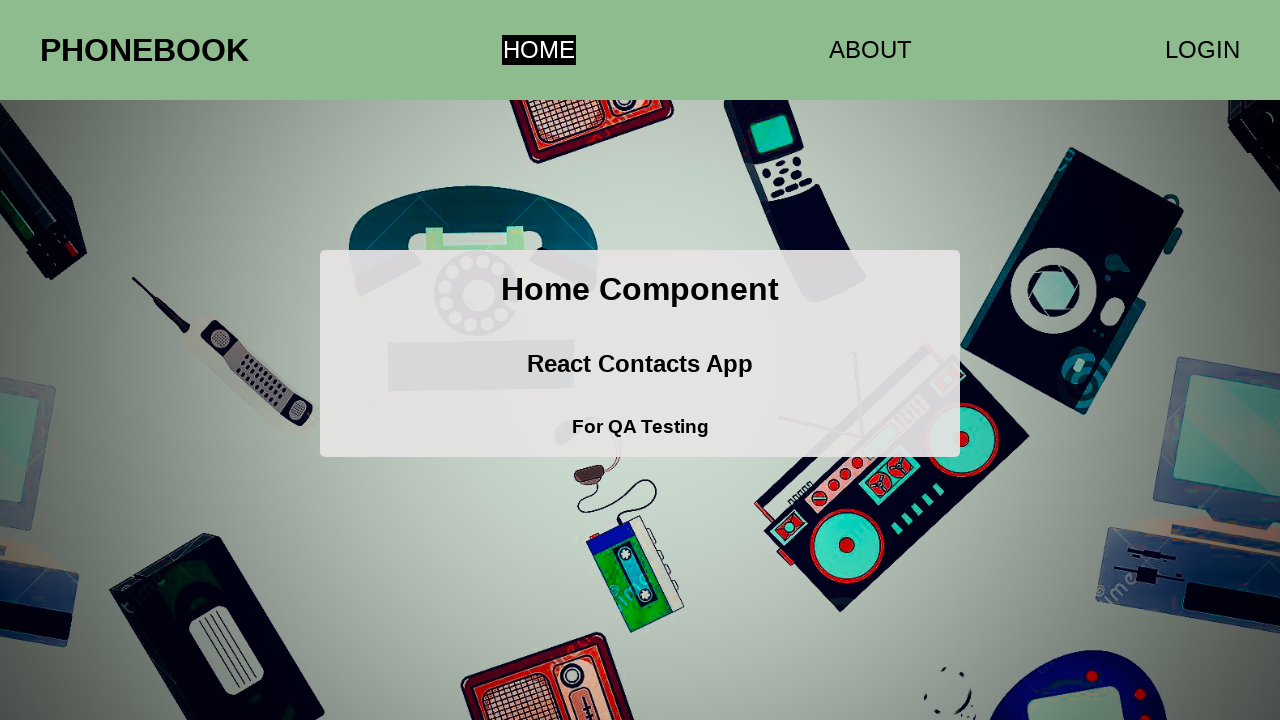

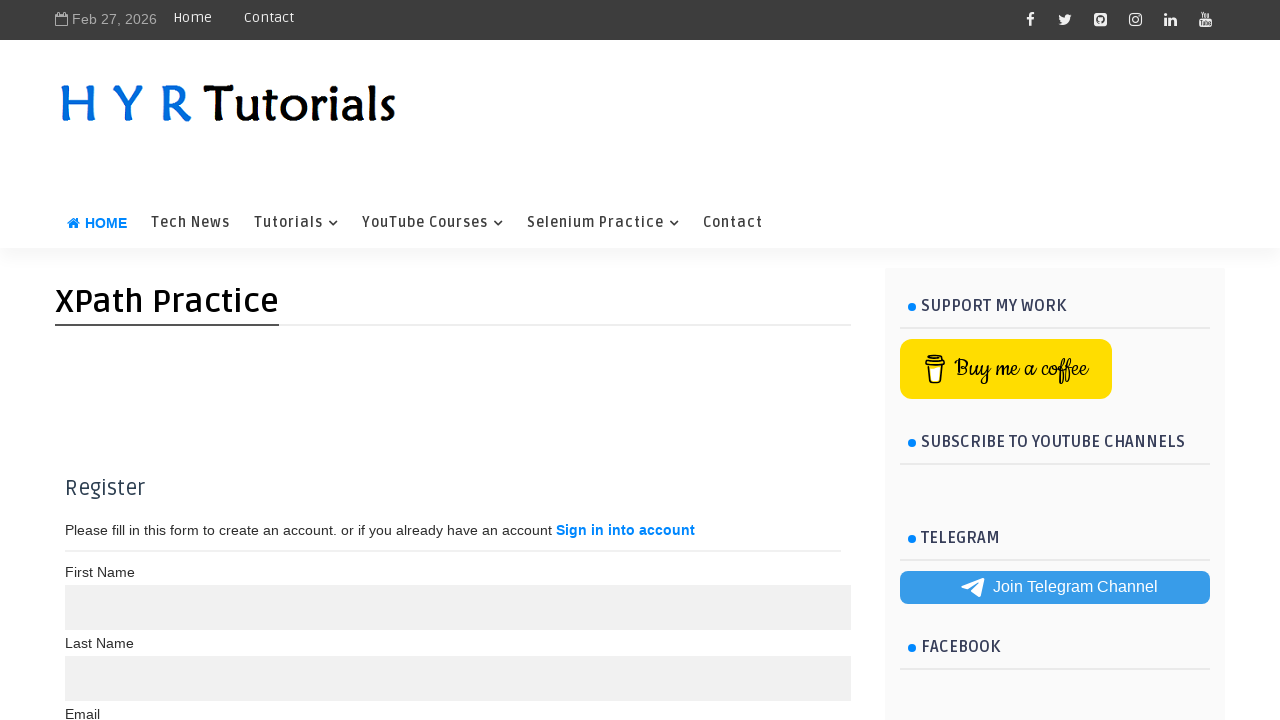